Tests application behavior when network requests fail by intercepting requests matching "GetBook" pattern, failing them, and navigating to the library section of an Angular demo application.

Starting URL: https://rahulshettyacademy.com/angularAppdemo/

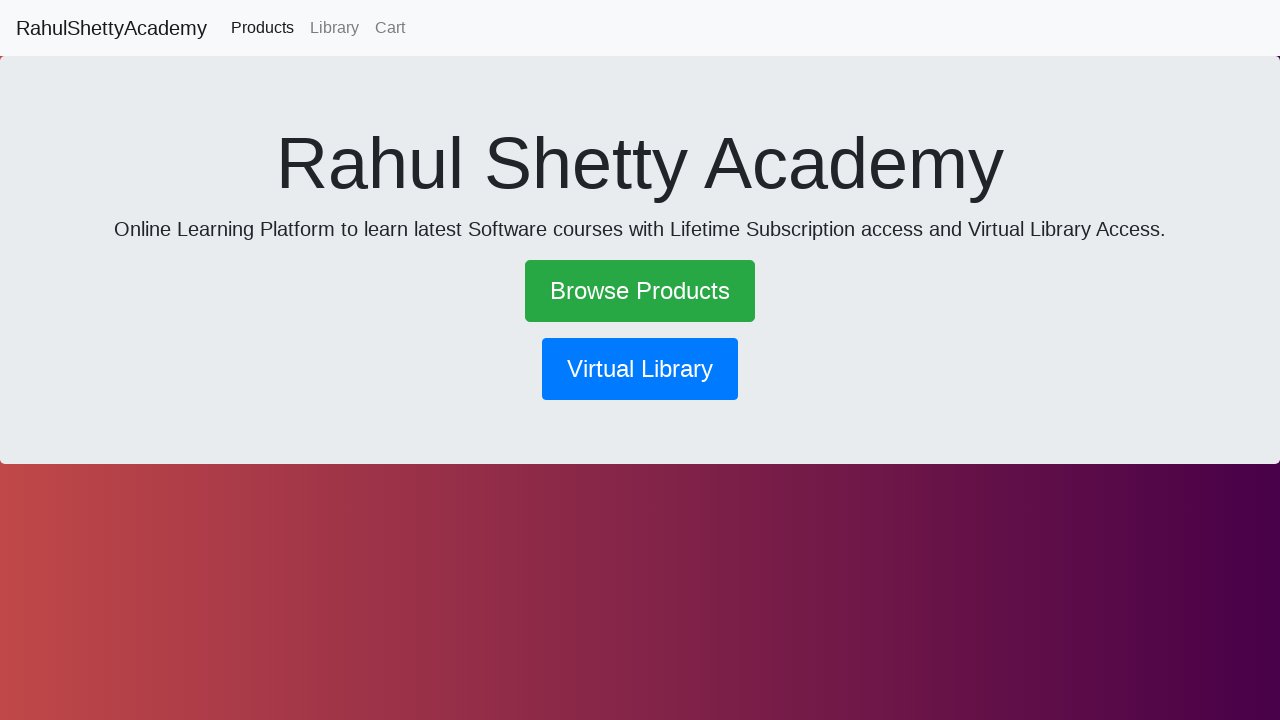

Set up route interception to fail requests matching 'GetBook' pattern
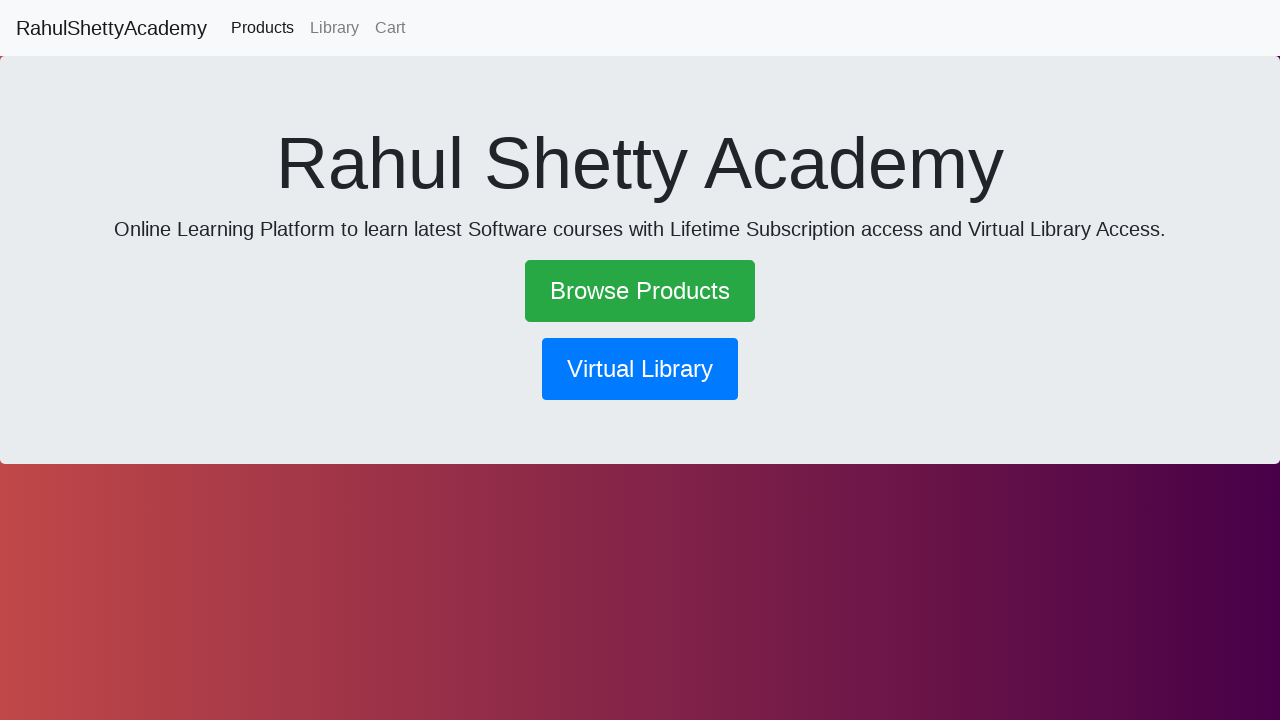

Clicked library button to navigate to library section at (640, 369) on button[routerlink*='library']
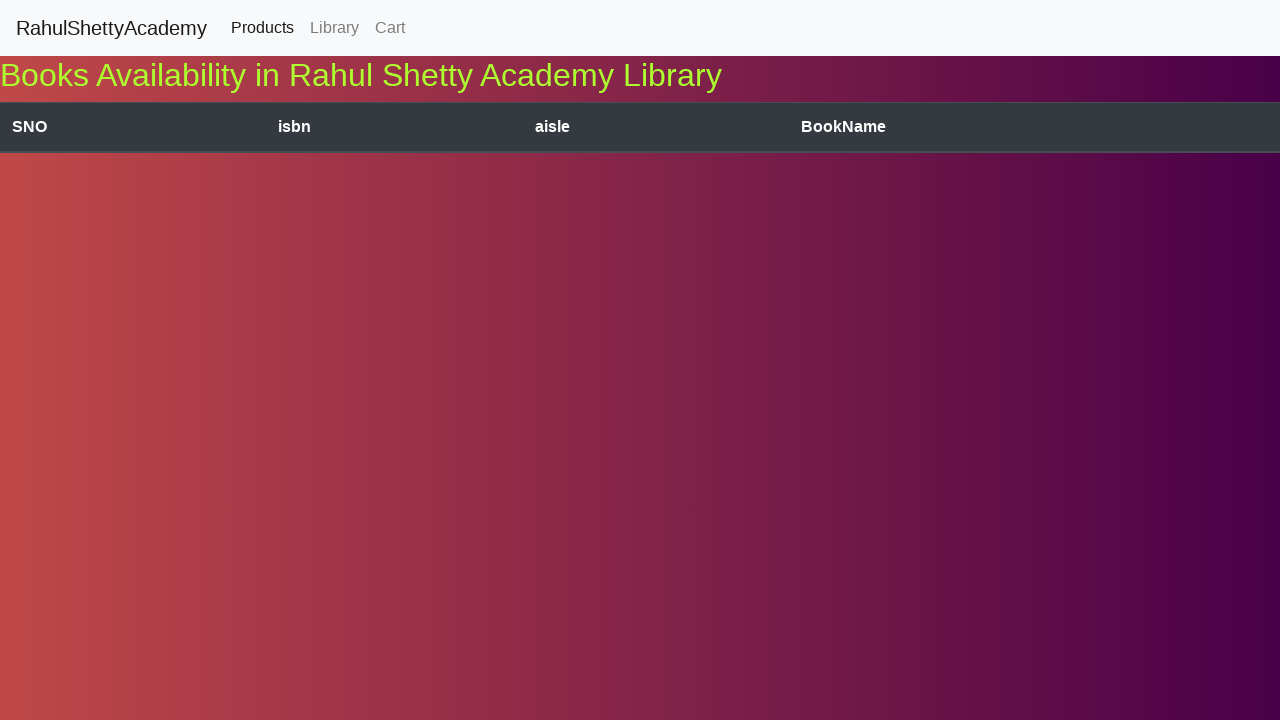

Waited 2 seconds for failed request to be processed
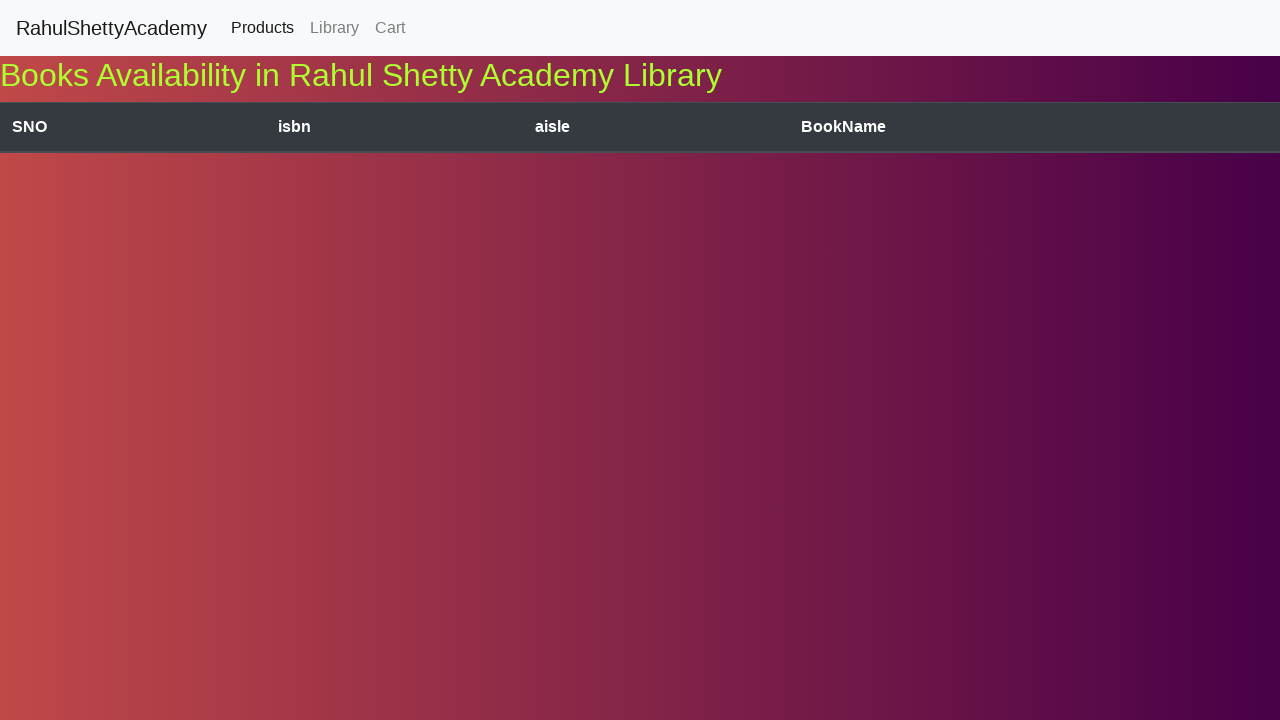

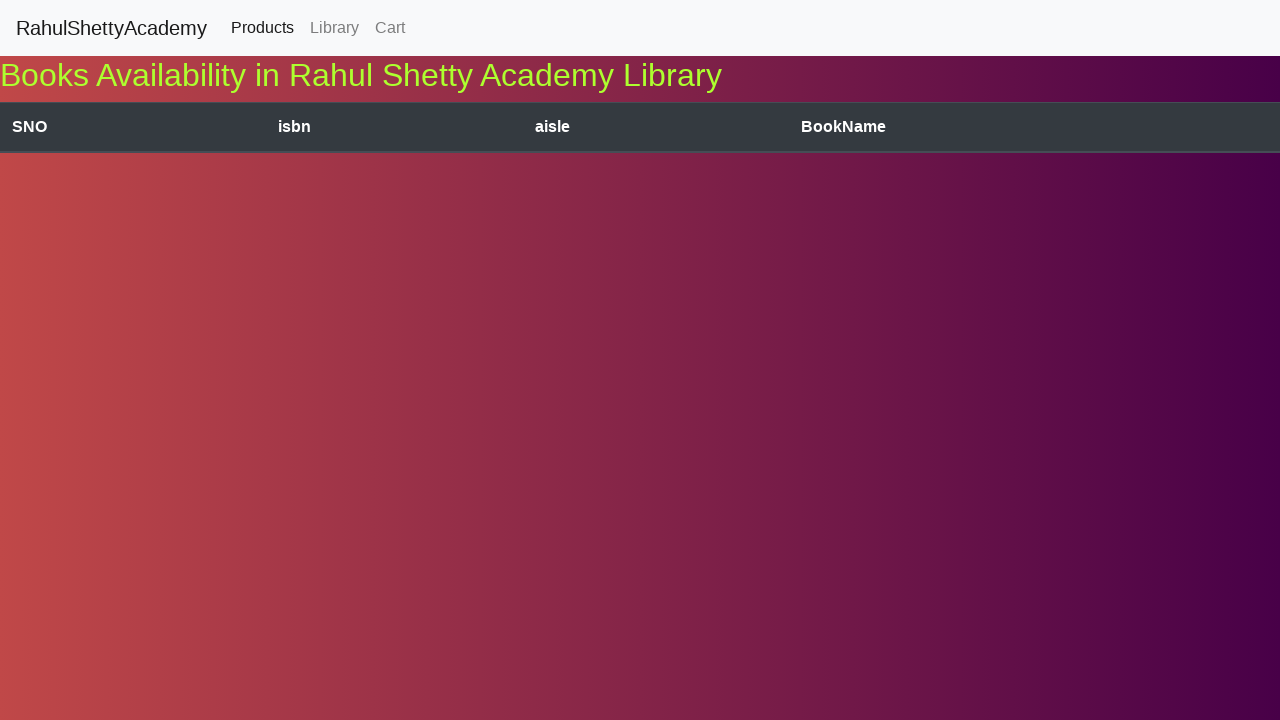